Tests submitting a feedback form by filling all required fields and clicking the submit button, then waiting for the success page

Starting URL: http://zero.webappsecurity.com/index.html

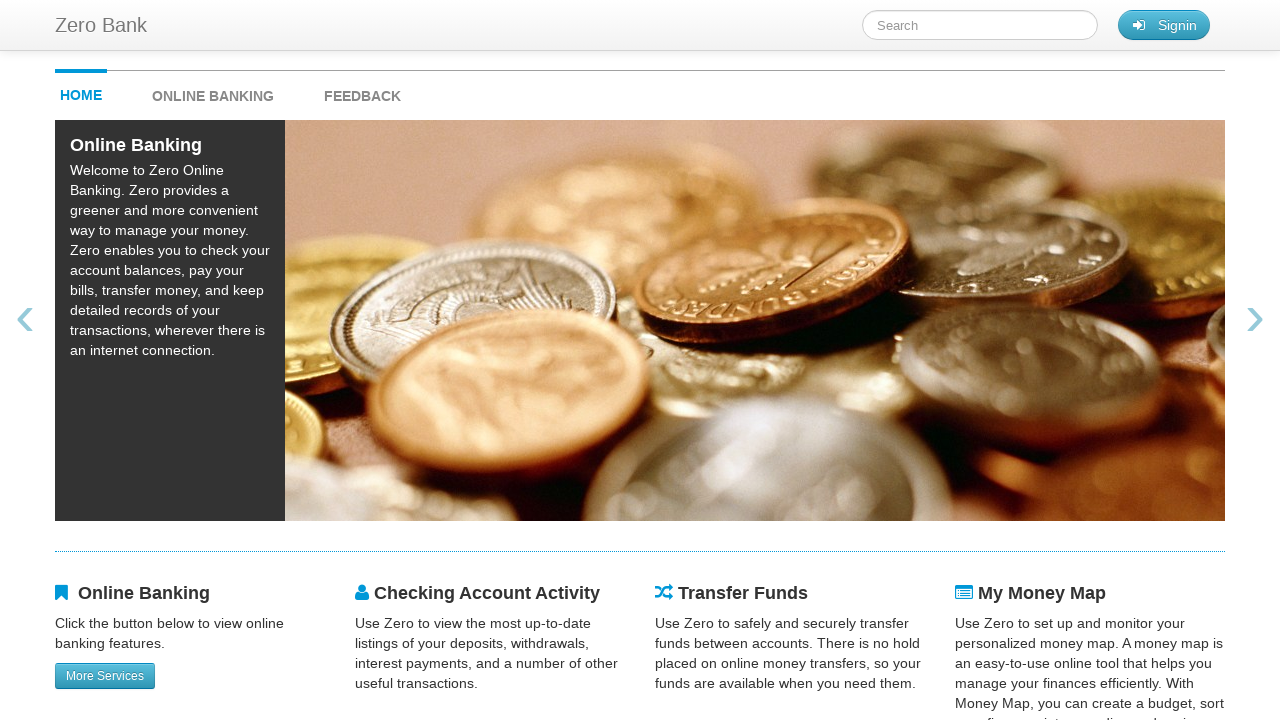

Clicked feedback button to open feedback form at (362, 91) on #feedback
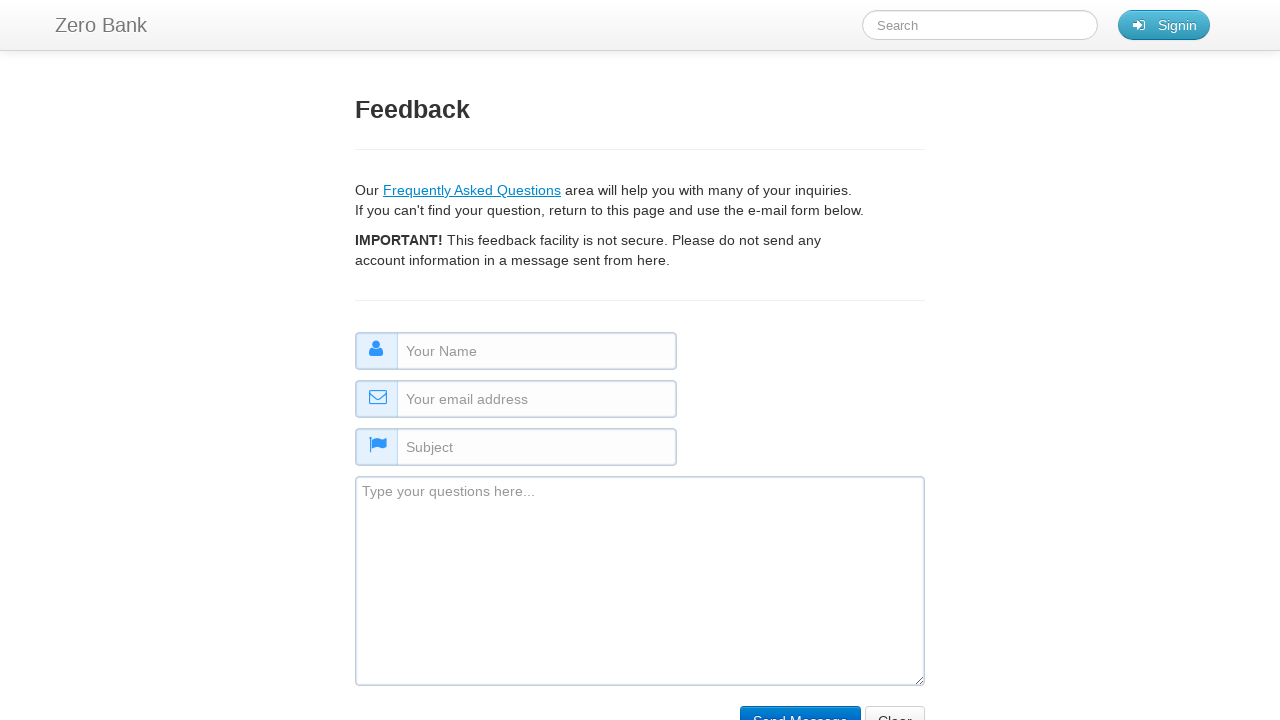

Filled name field with 'Jane Doe' on #name
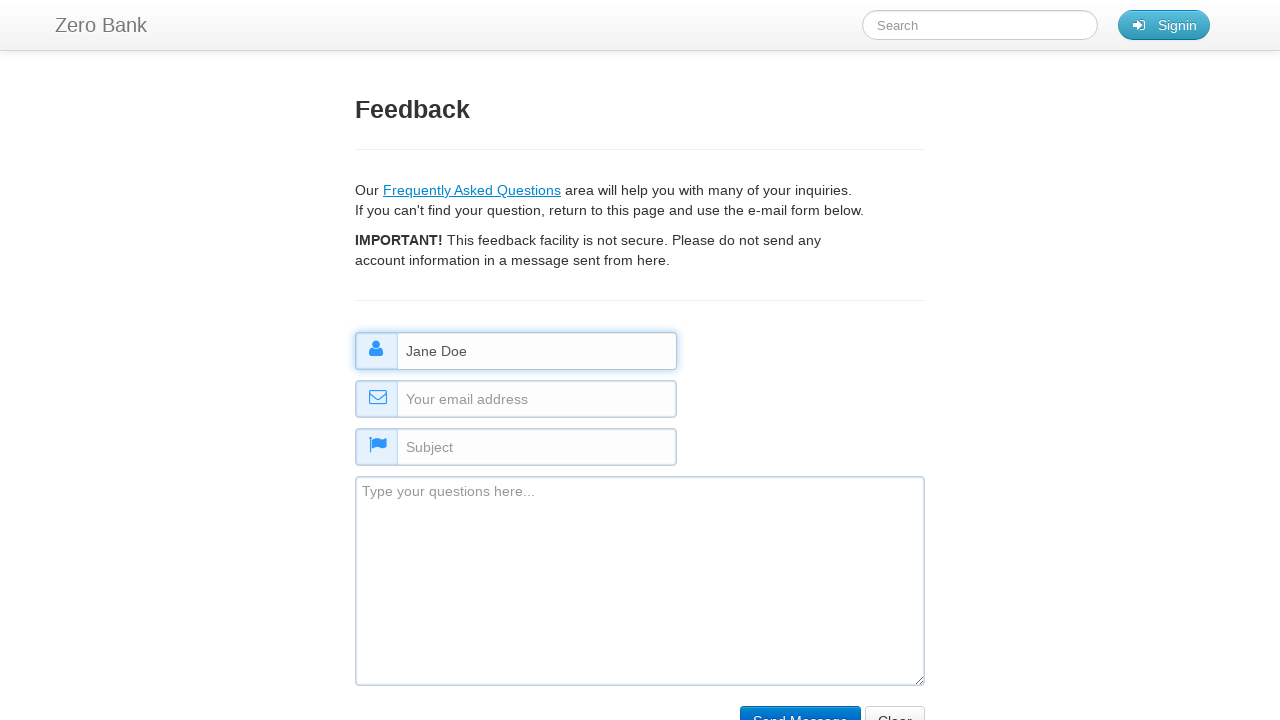

Filled email field with 'janedoe@testmail.com' on #email
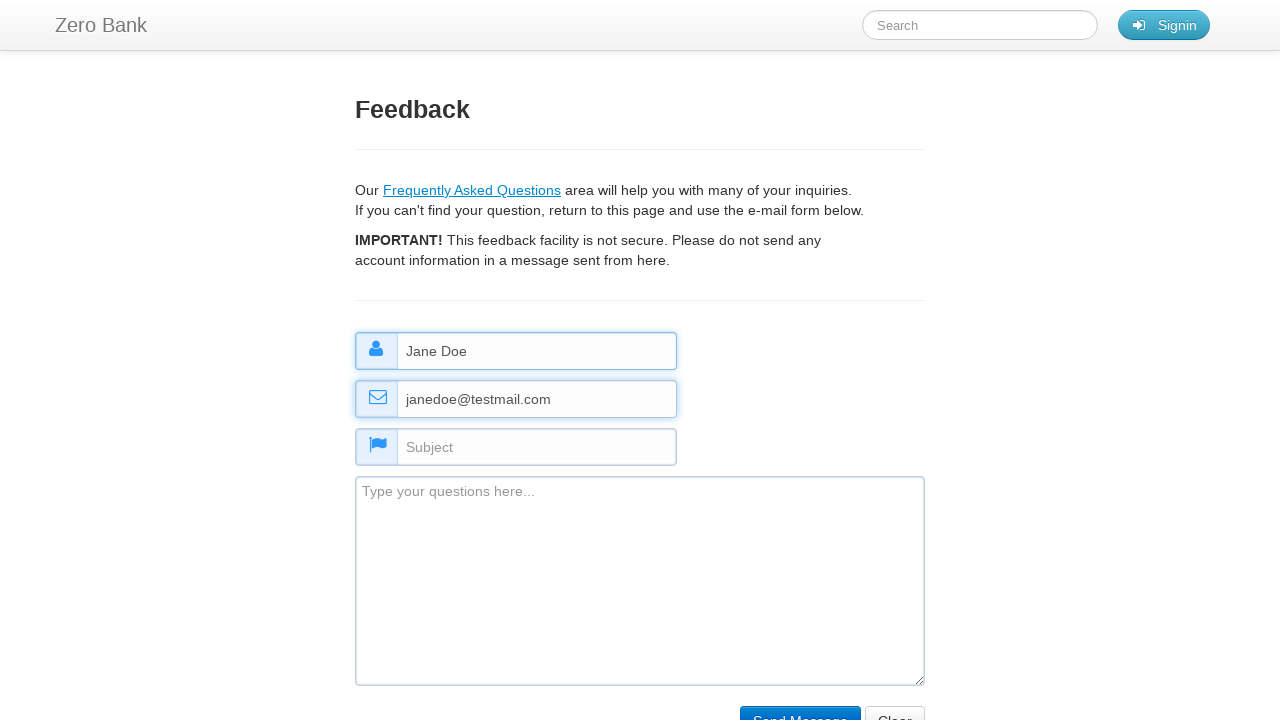

Filled subject field with 'General Feedback' on #subject
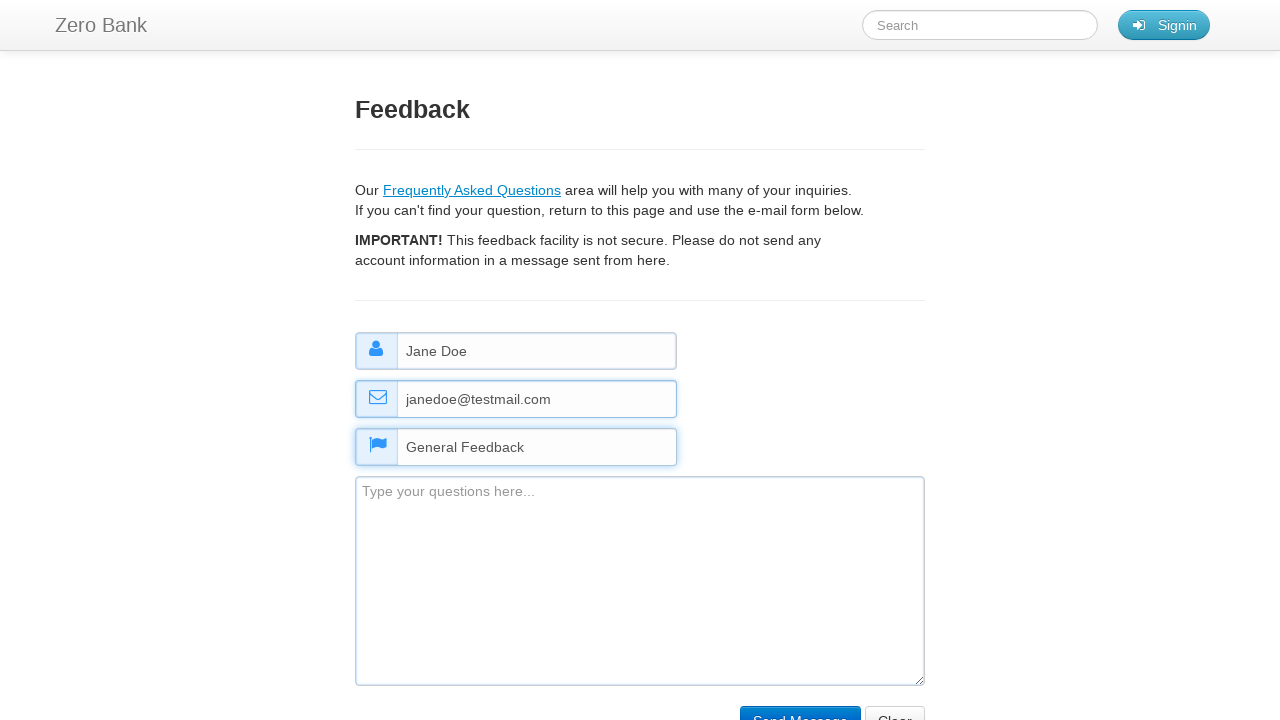

Filled comment field with feedback message on #comment
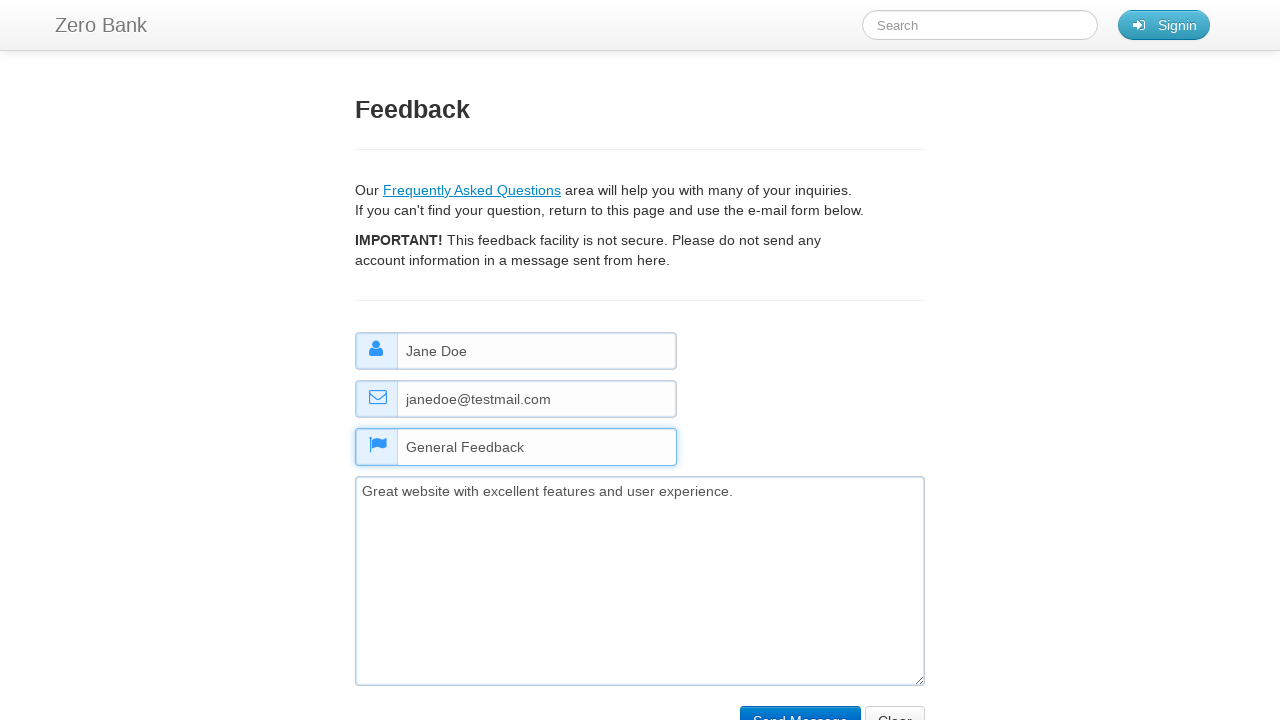

Clicked submit button to submit feedback form at (800, 705) on input[type="submit"]
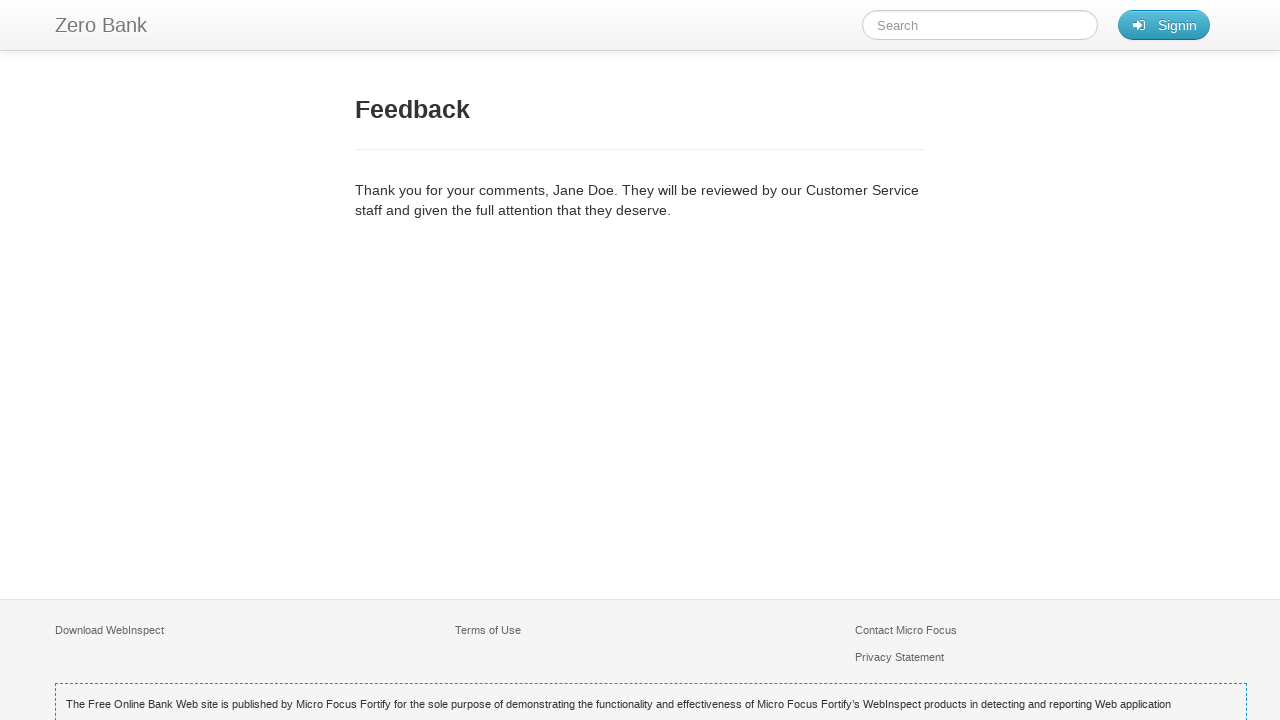

Feedback confirmation page loaded successfully
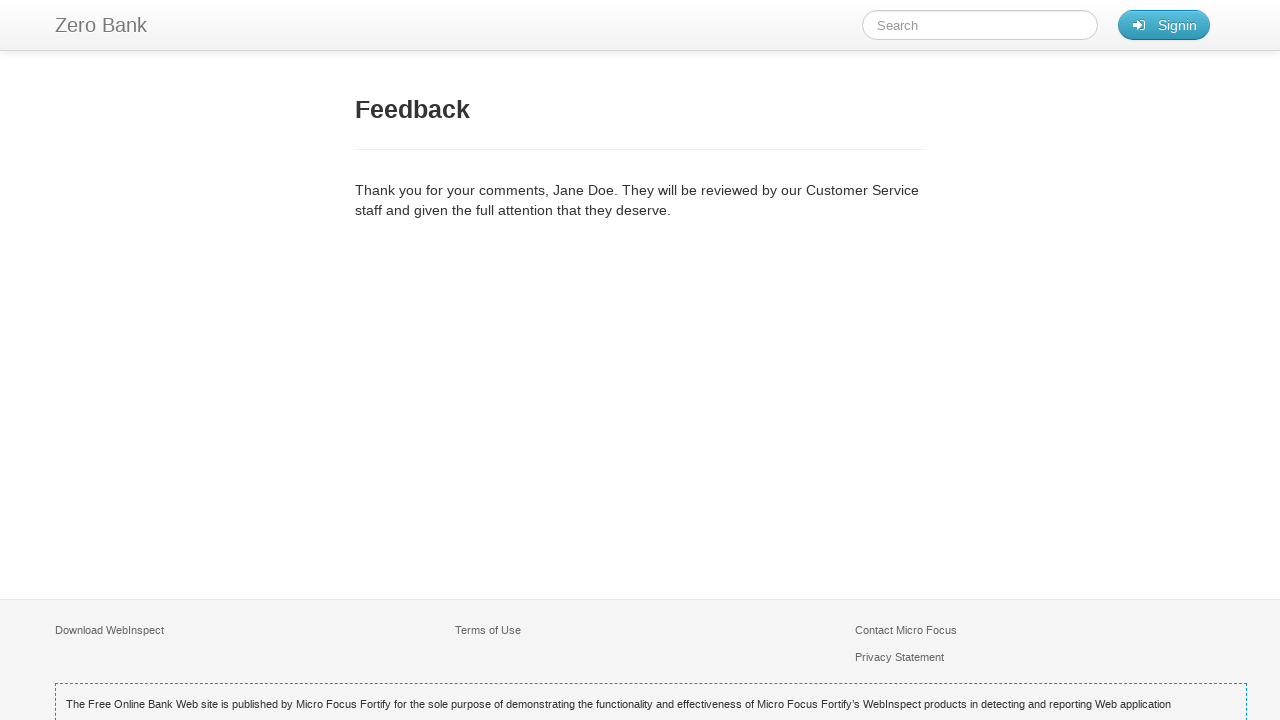

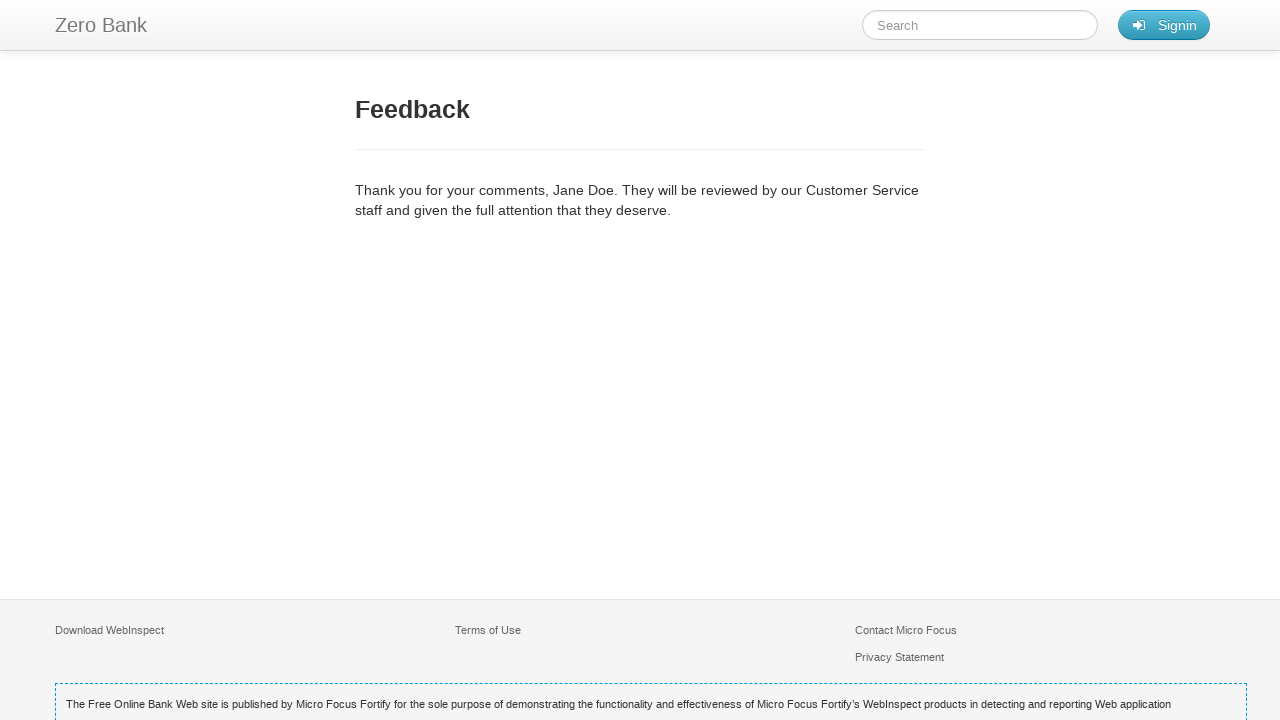